Navigates to BrowserStack's mobile device testing page, scrolls down the page, and clicks on a download link

Starting URL: https://www.browserstack.com/test-on-the-right-mobile-devices

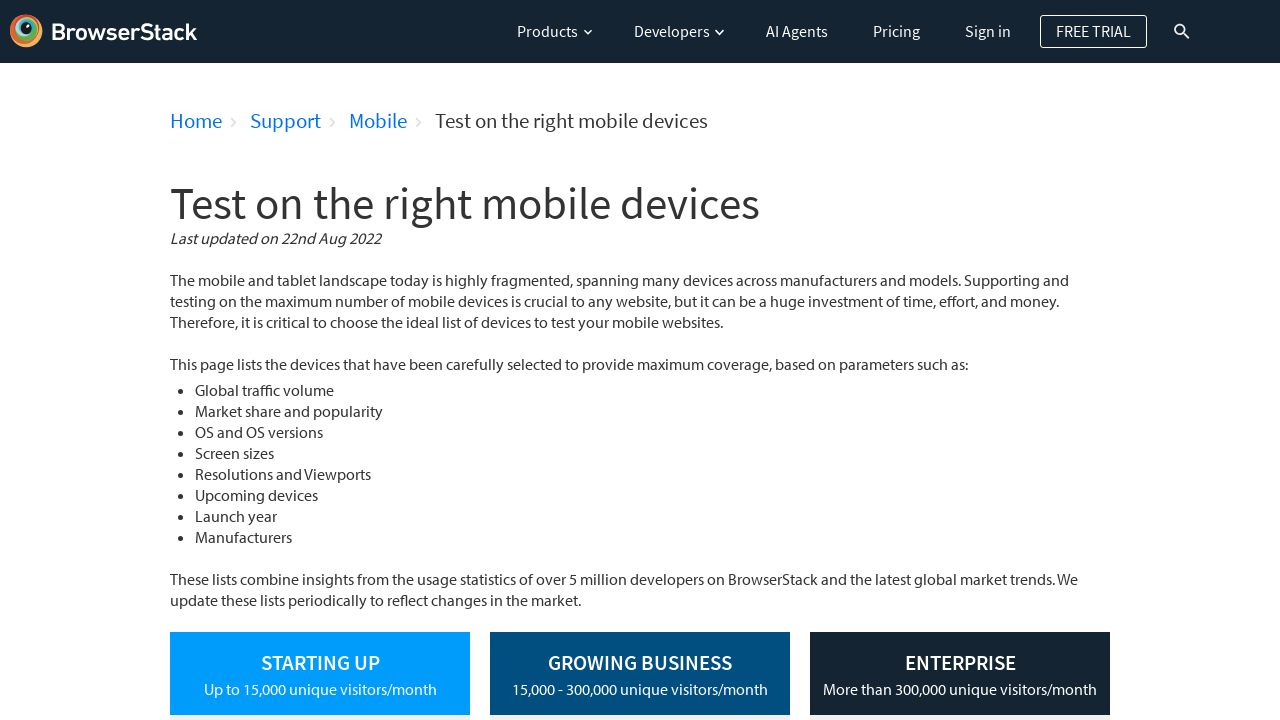

Scrolled down the page by 500 pixels
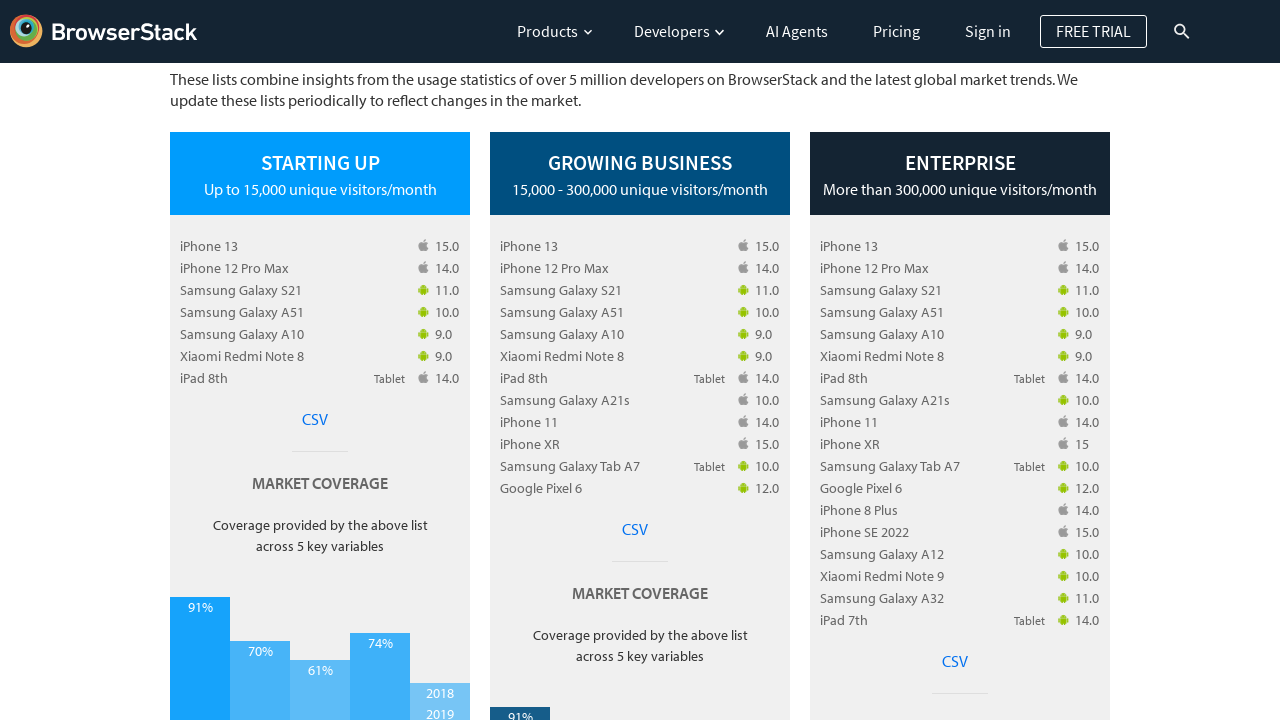

Clicked on the download link at (315, 419) on xpath=/html/body/main/section[1]/div[2]/div/div/div/div[1]/div[2]/div[2]/div[1]/
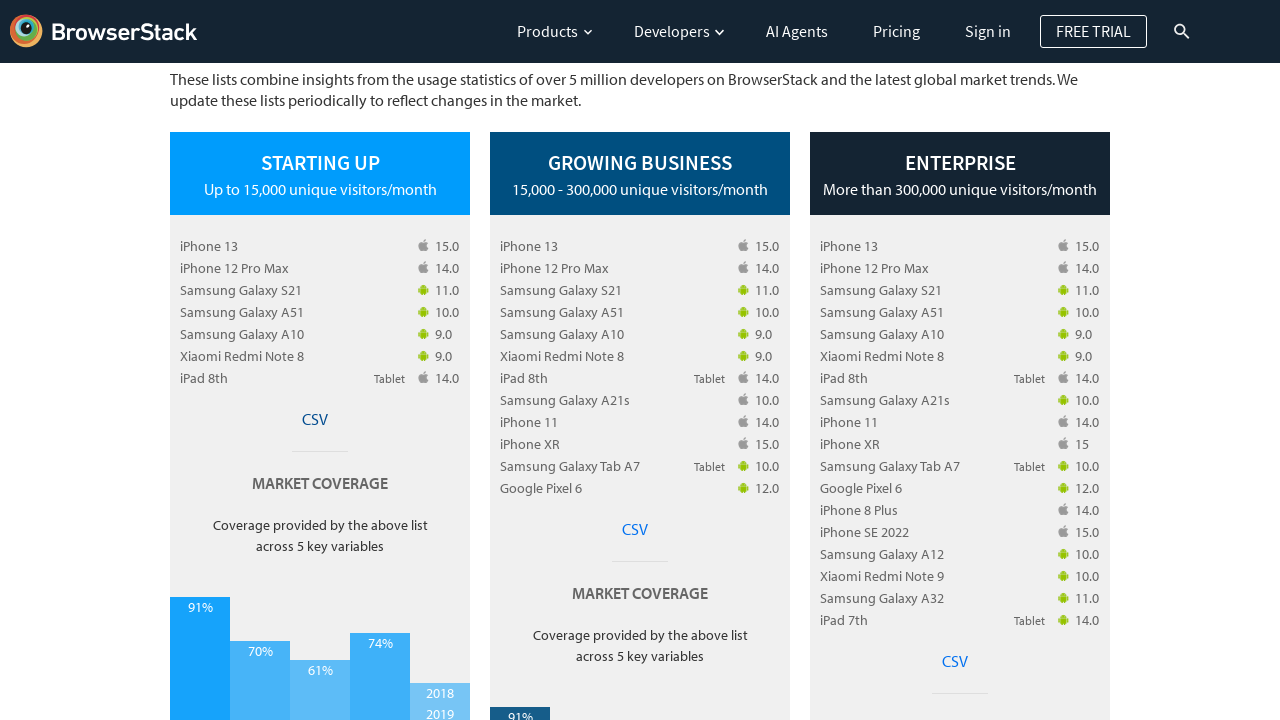

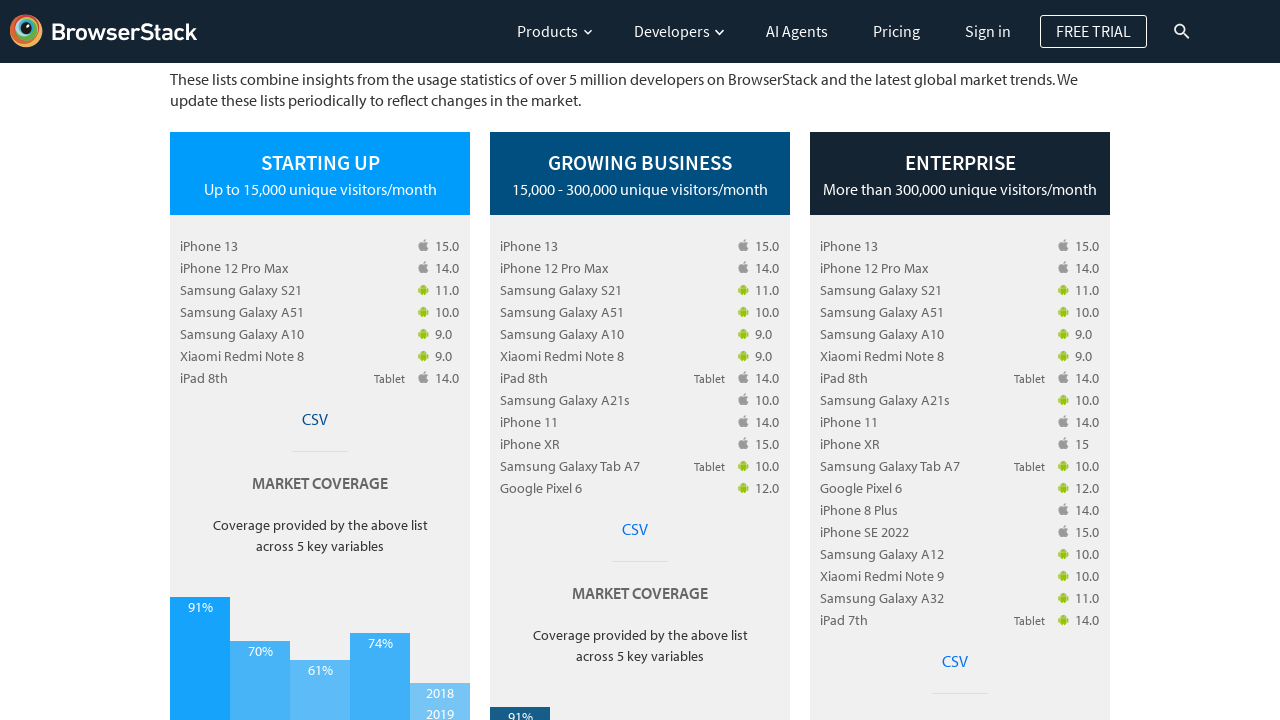